Tests a POAP minting form by clicking "I want this" button, filling in personal details (name, last name, address, email), selecting an option from a dropdown, and submitting the form via a "Test" button, then verifying the redirect occurs.

Starting URL: https://mint.poap.studio/version-72bms/index-20/customdemoflow05

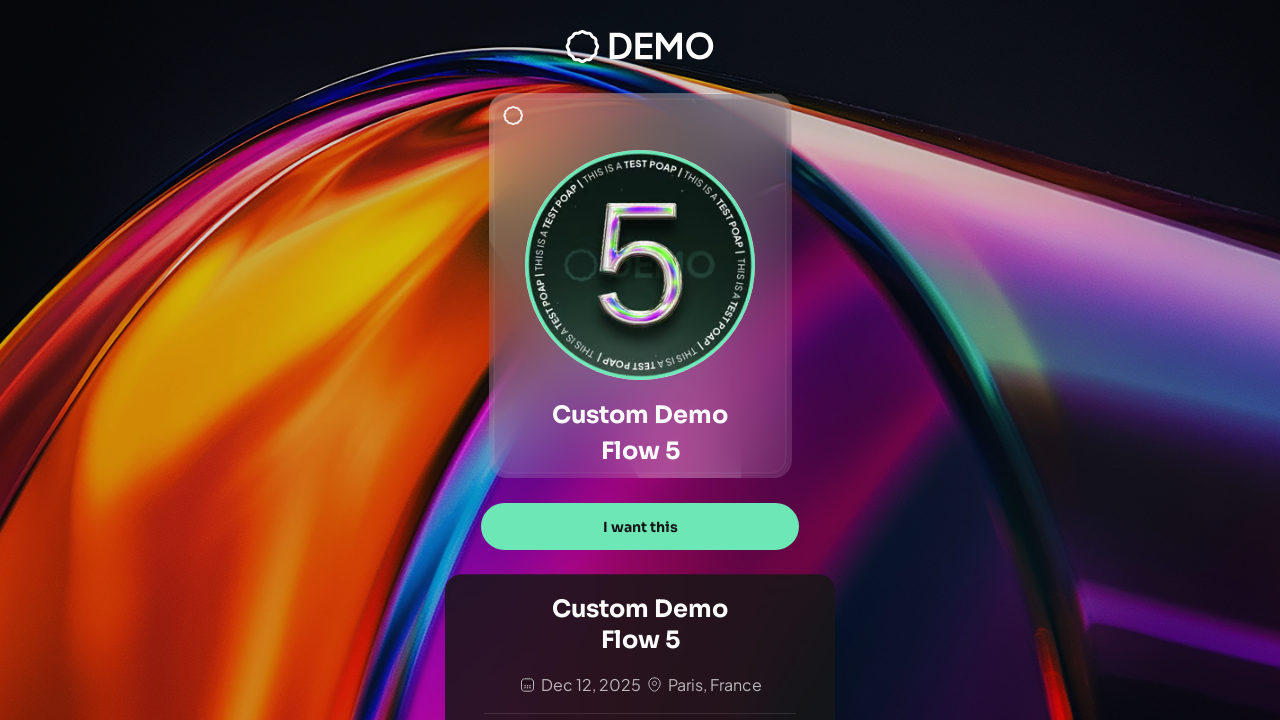

Waited for page to reach networkidle state
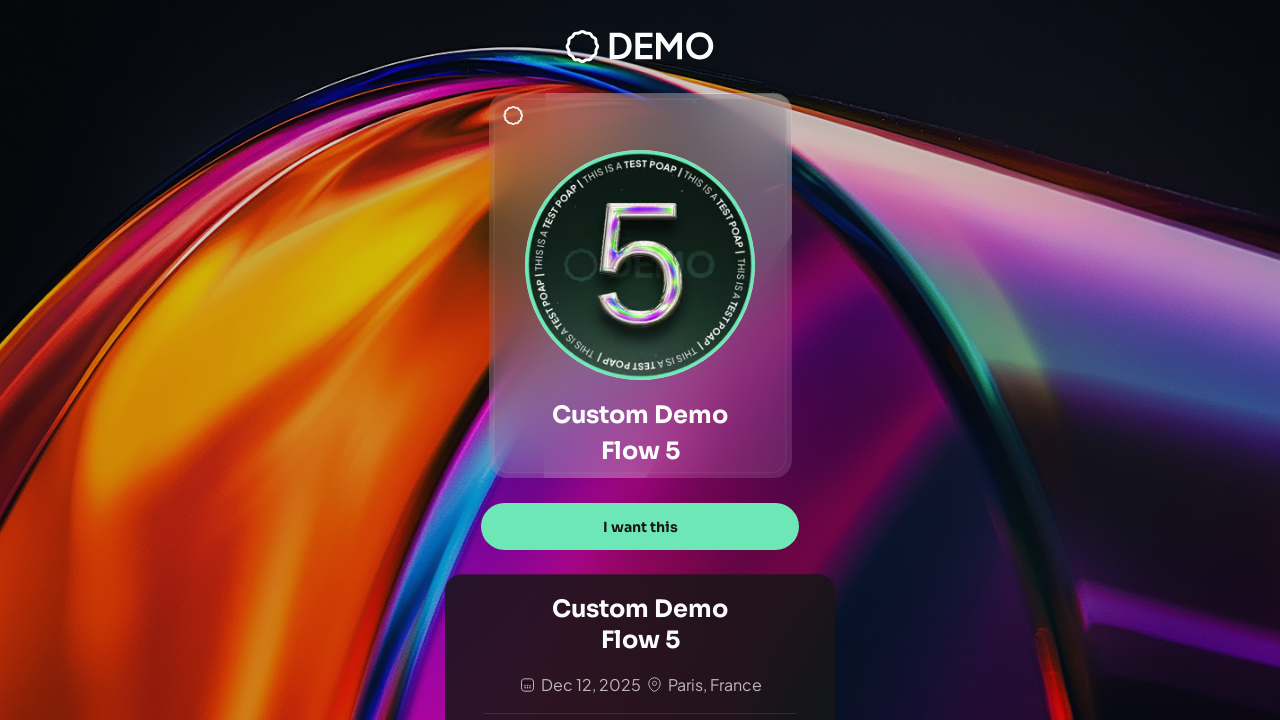

Waited 2 seconds for page stabilization
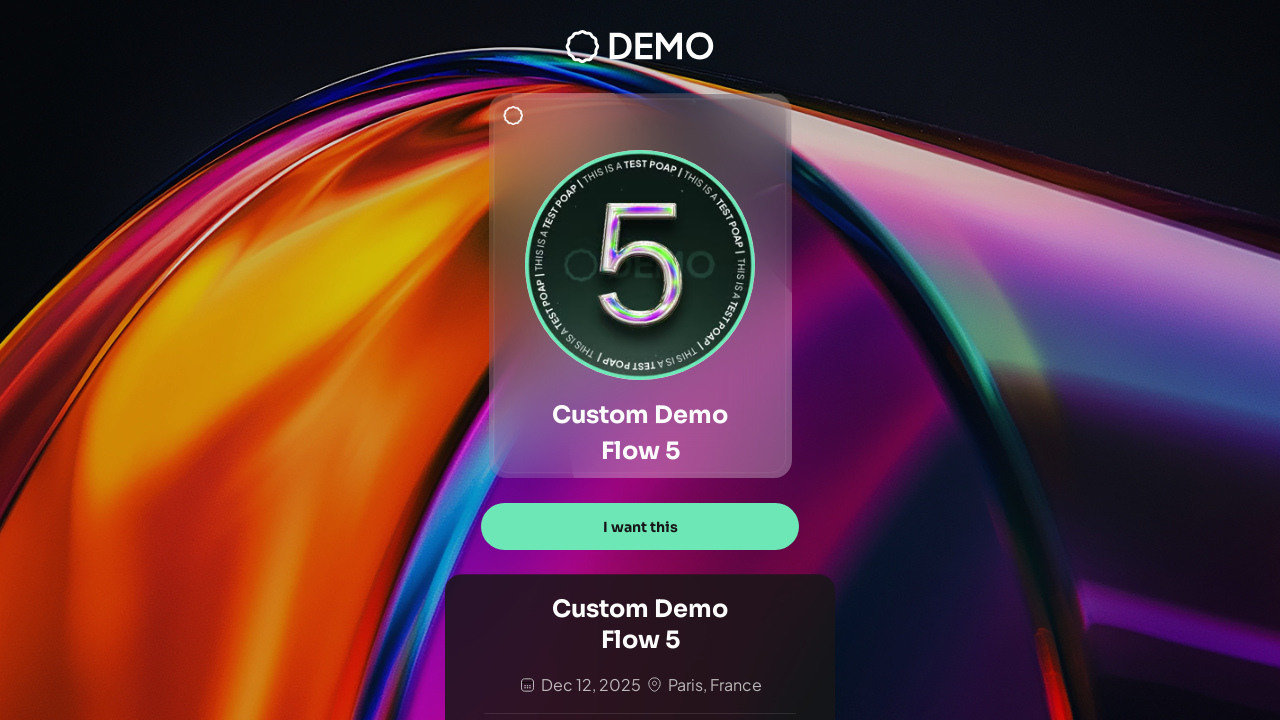

Stored original URL: https://mint.poap.studio/version-72bms/index-20/customdemoflow05
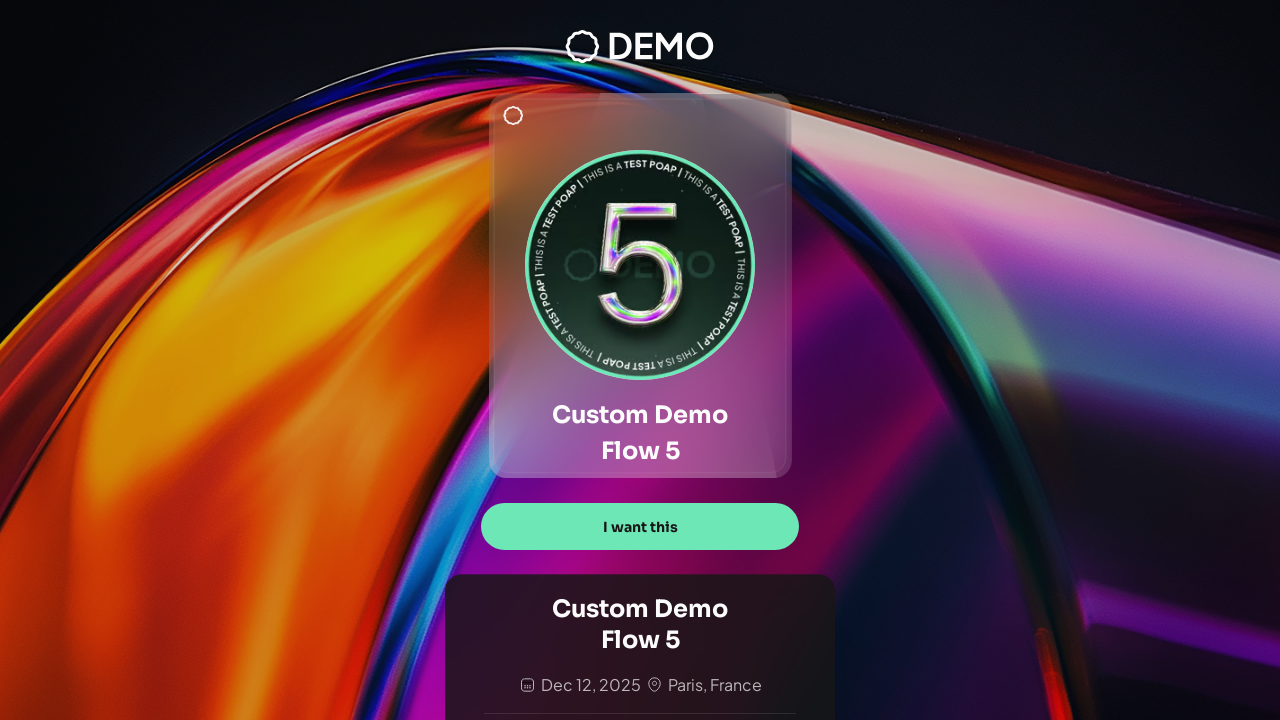

Clicked 'I want this' button to start POAP form at (640, 527) on text="I want this"
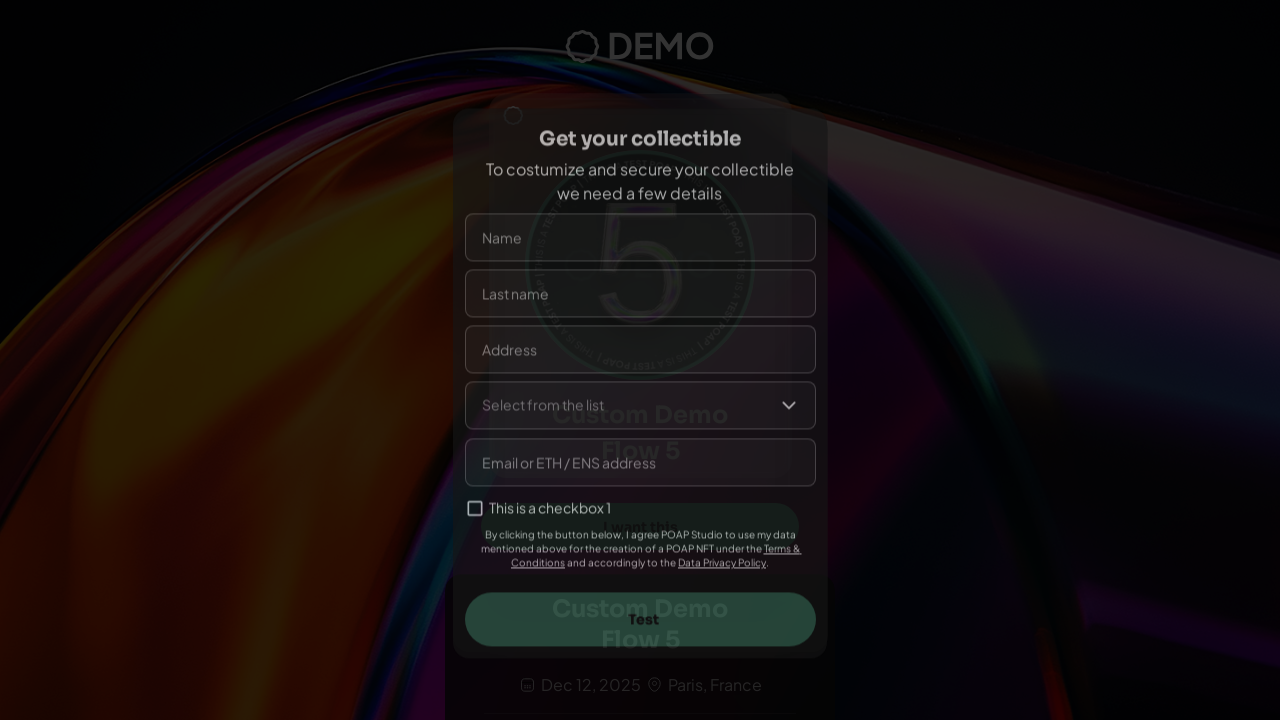

Waited 1.5 seconds for form to appear
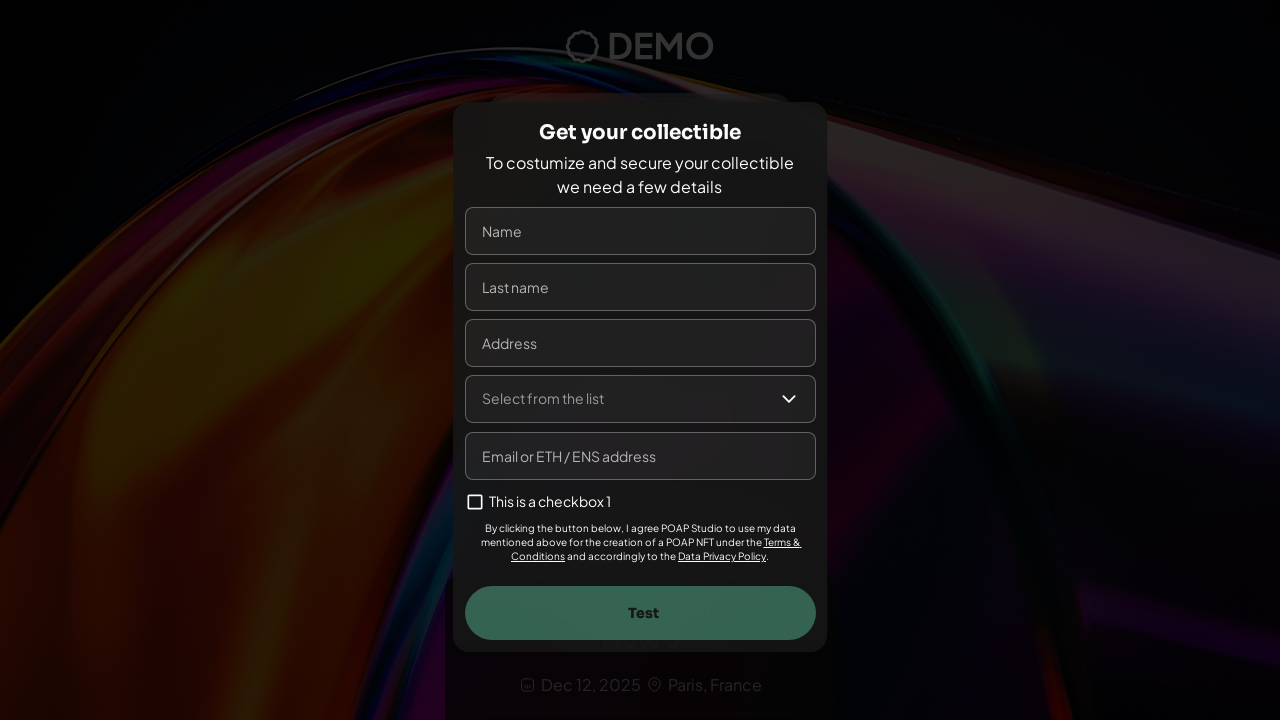

Filled name field with 'Juan Carlos' on input[name="name"], input[placeholder*="Name"], input[placeholder*="name"]
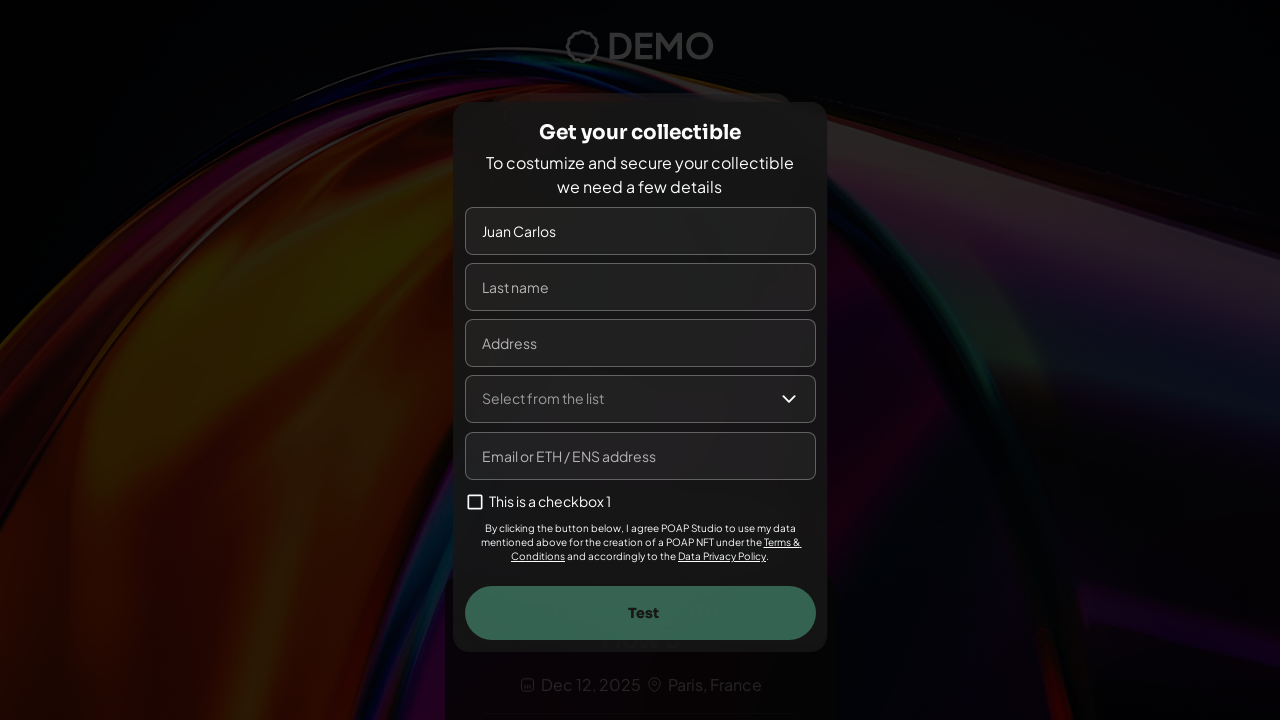

Filled last name field with 'Rodríguez' on input[name="lastname"], input[name="lastName"], input[placeholder*="Last"], inpu
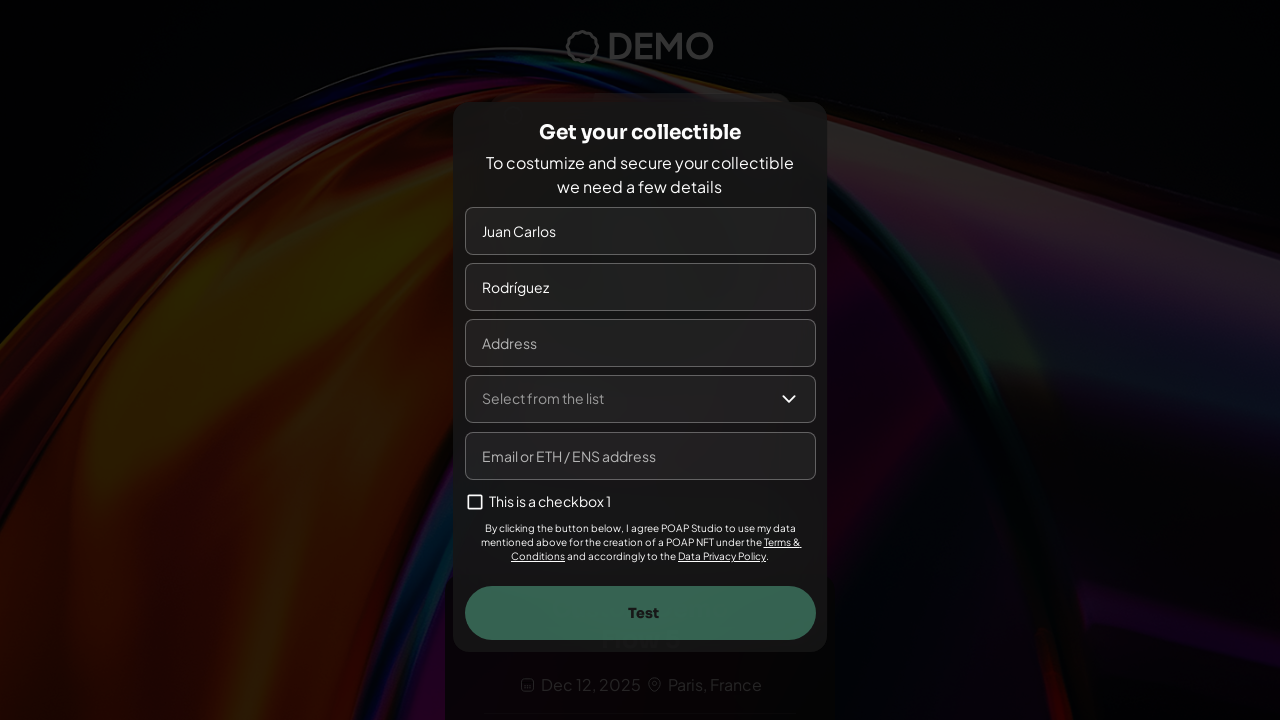

Filled address field with '123 Main Street, Apt 4B' on input[name="address"], input[placeholder*="Address"], input[placeholder*="addres
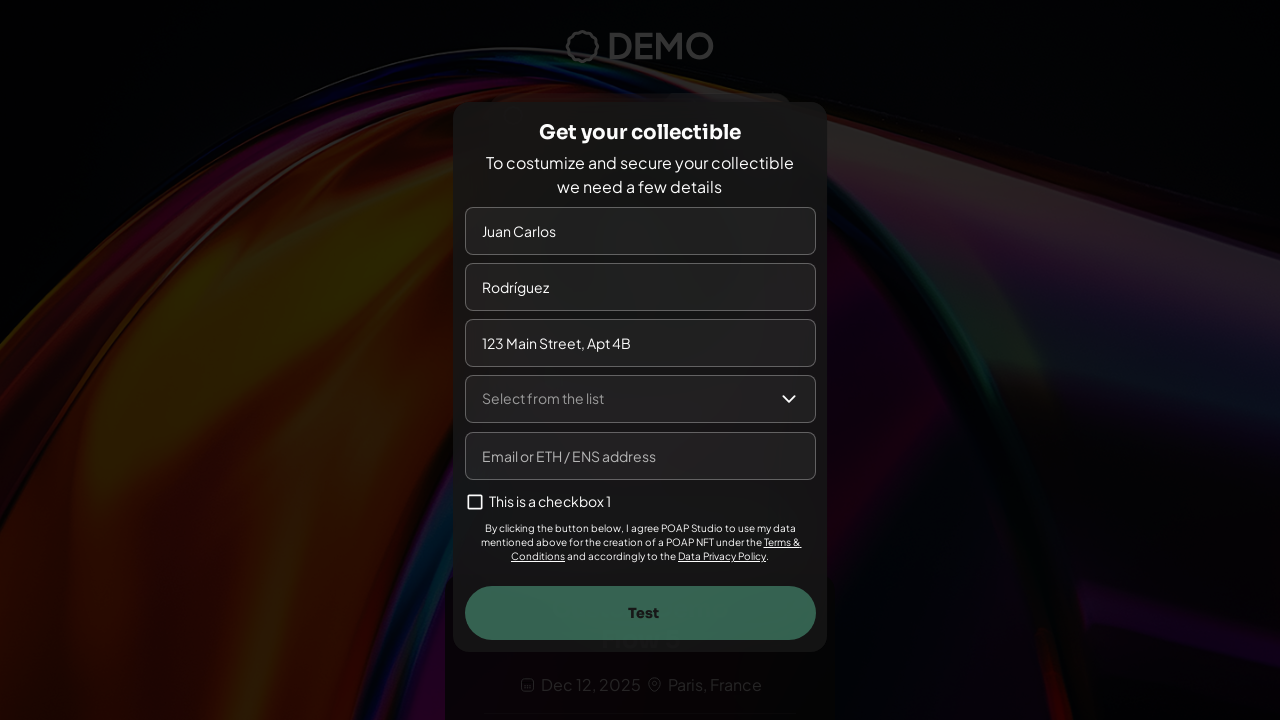

Clicked dropdown to open options at (542, 398) on text="Select from the list"
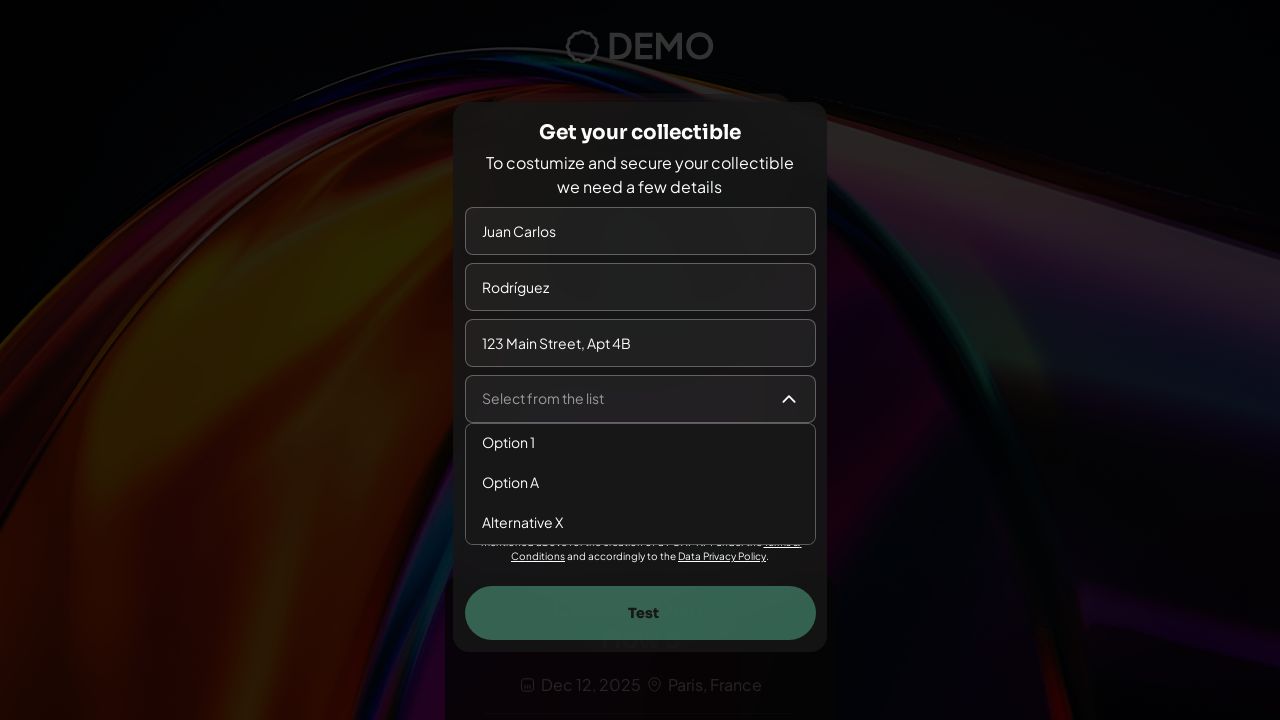

Waited 0.8 seconds for dropdown to expand
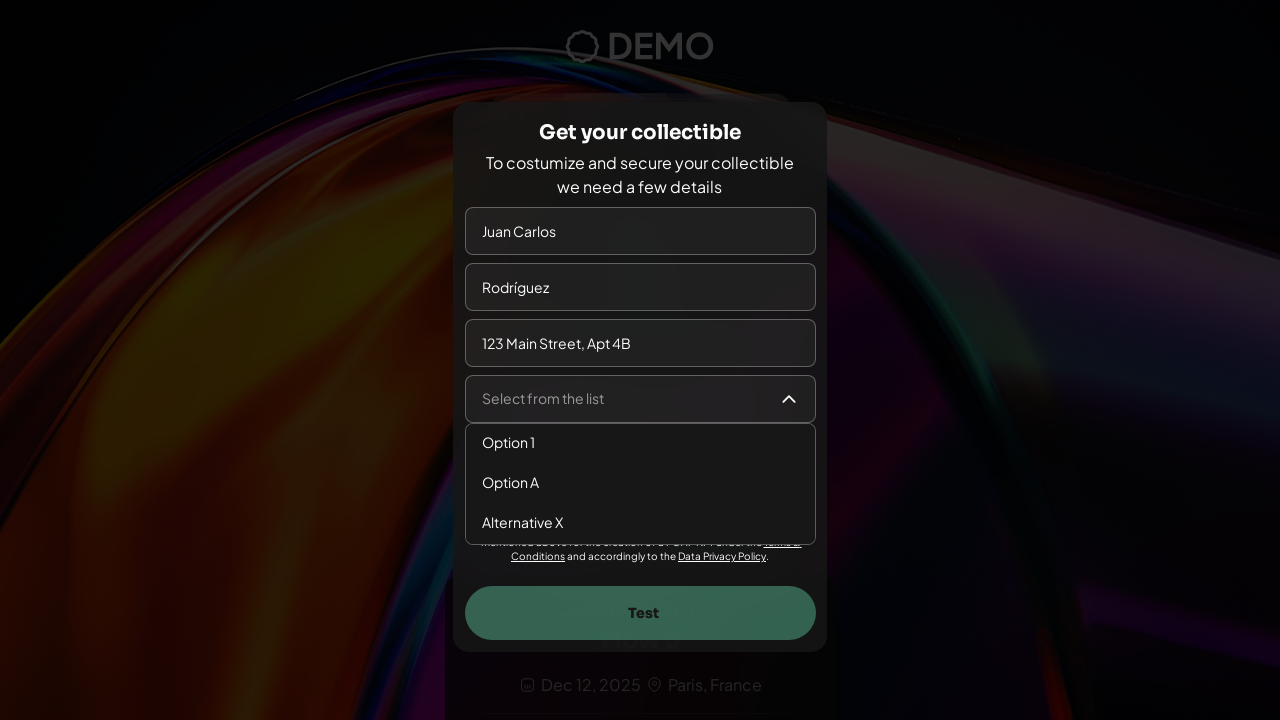

Selected 'Option 1' from dropdown at (508, 442) on text="Option 1"
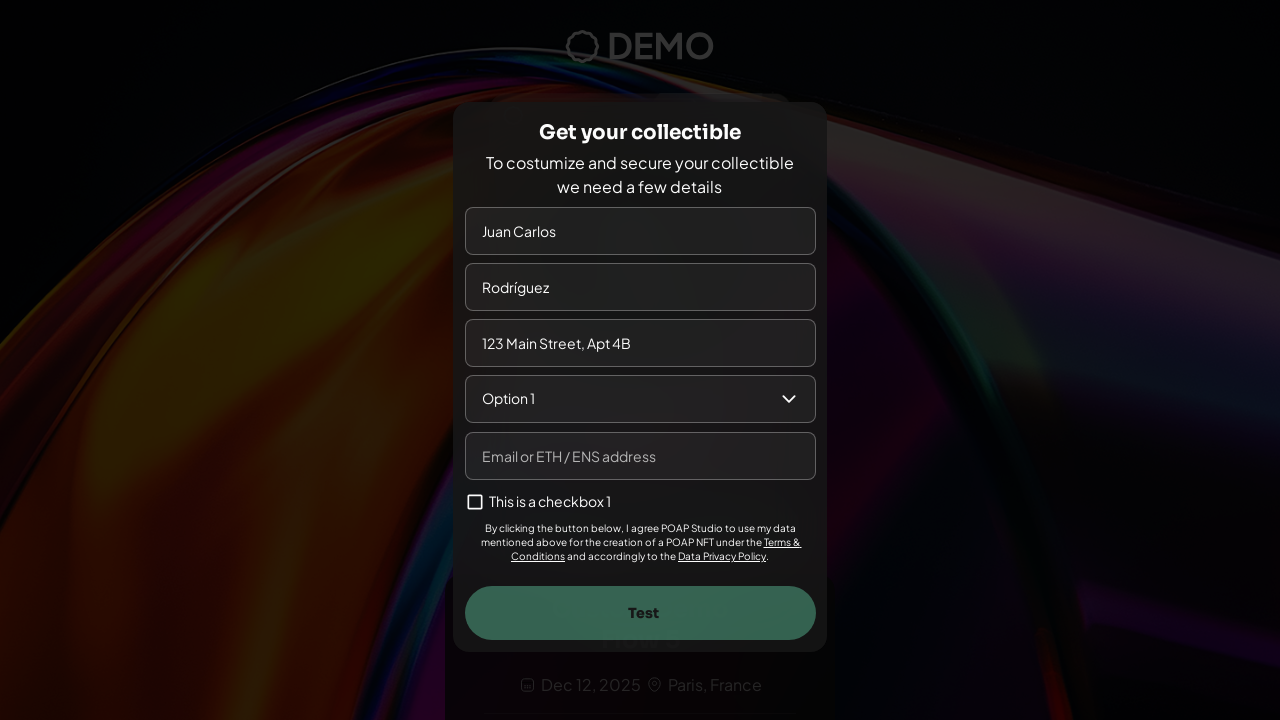

Waited 0.5 seconds after dropdown selection
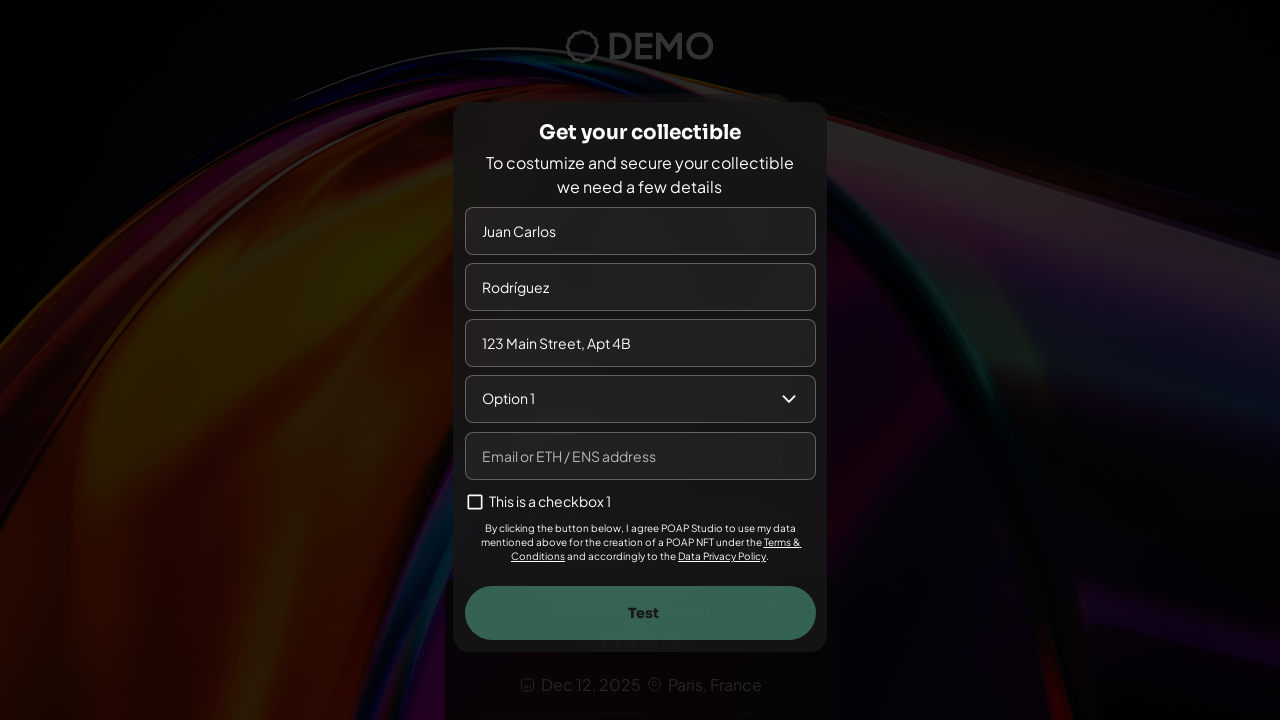

Filled email field with 'testuser@example.com' on input[name="email"], input[type="email"], input[placeholder*="Email"], input[pla
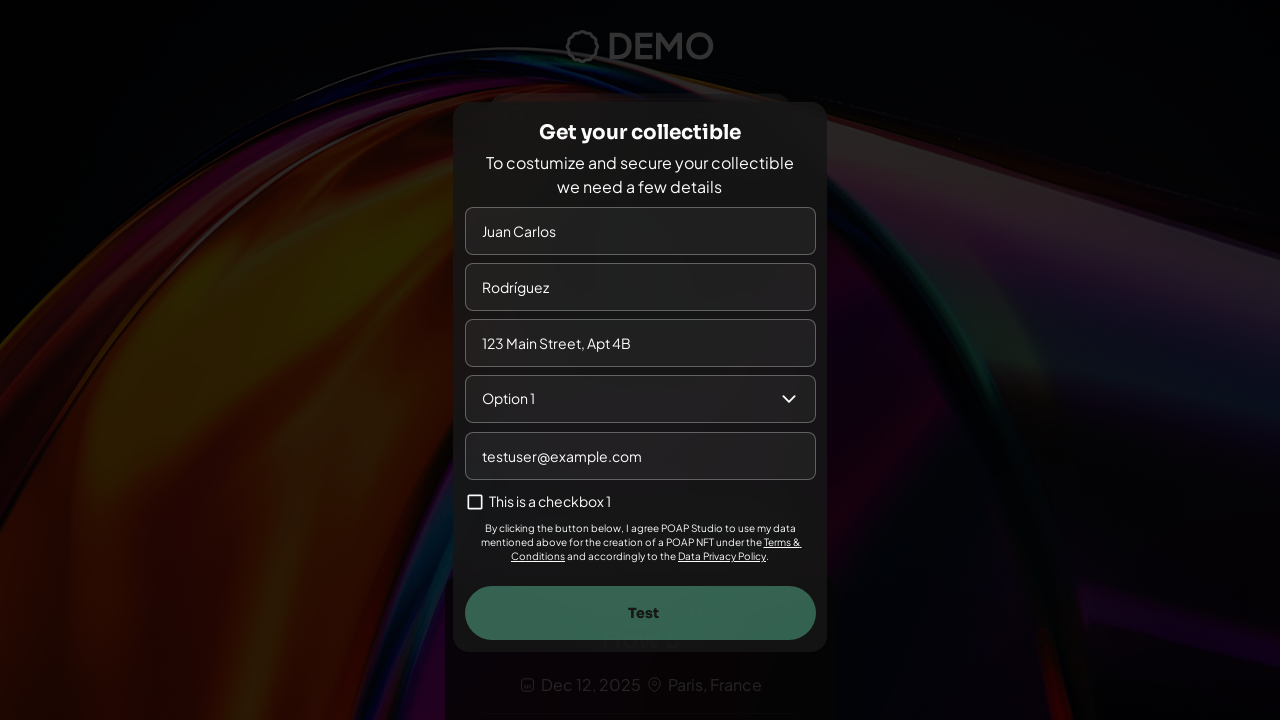

Waited 0.5 seconds after email entry
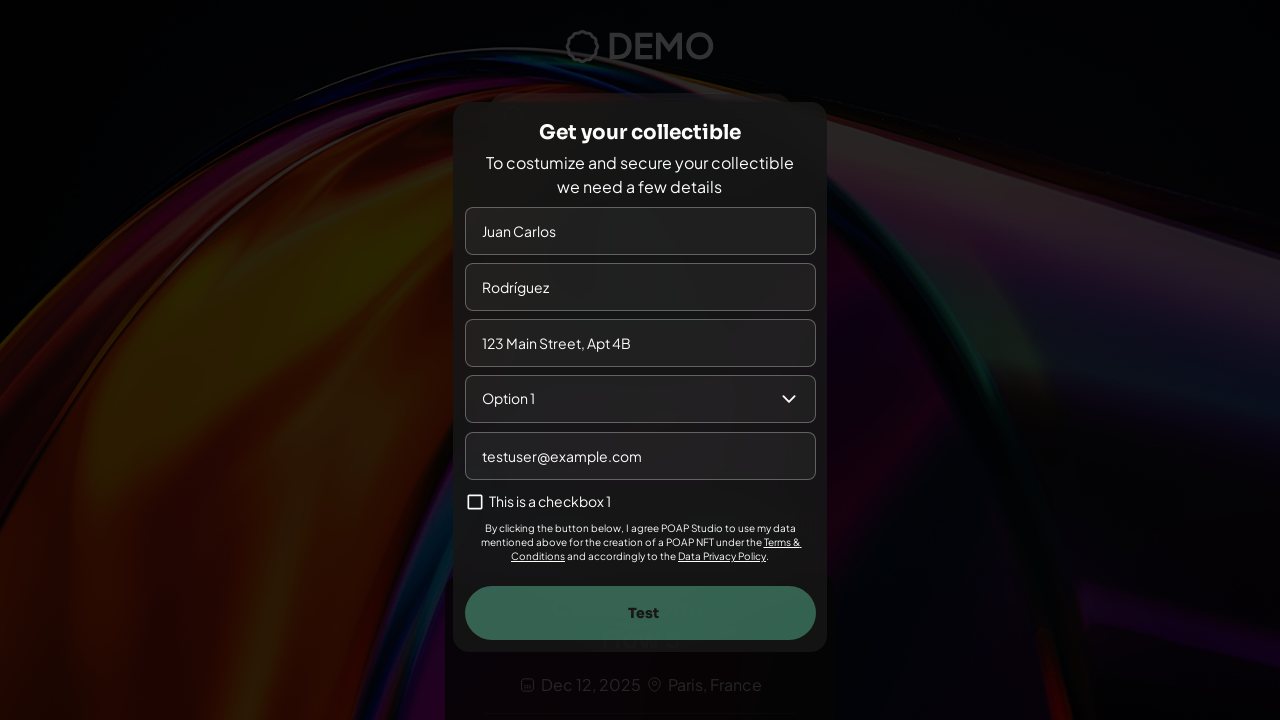

Test button became visible
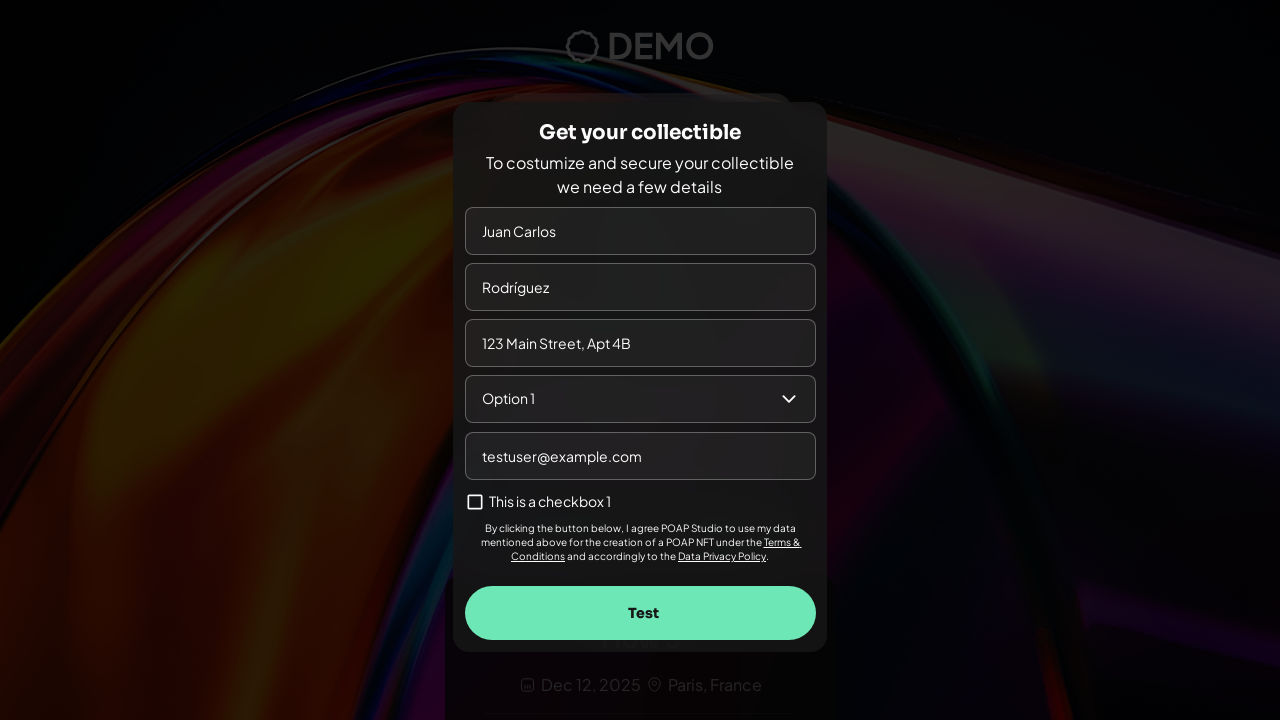

Waited 0.5 seconds before clicking Test button
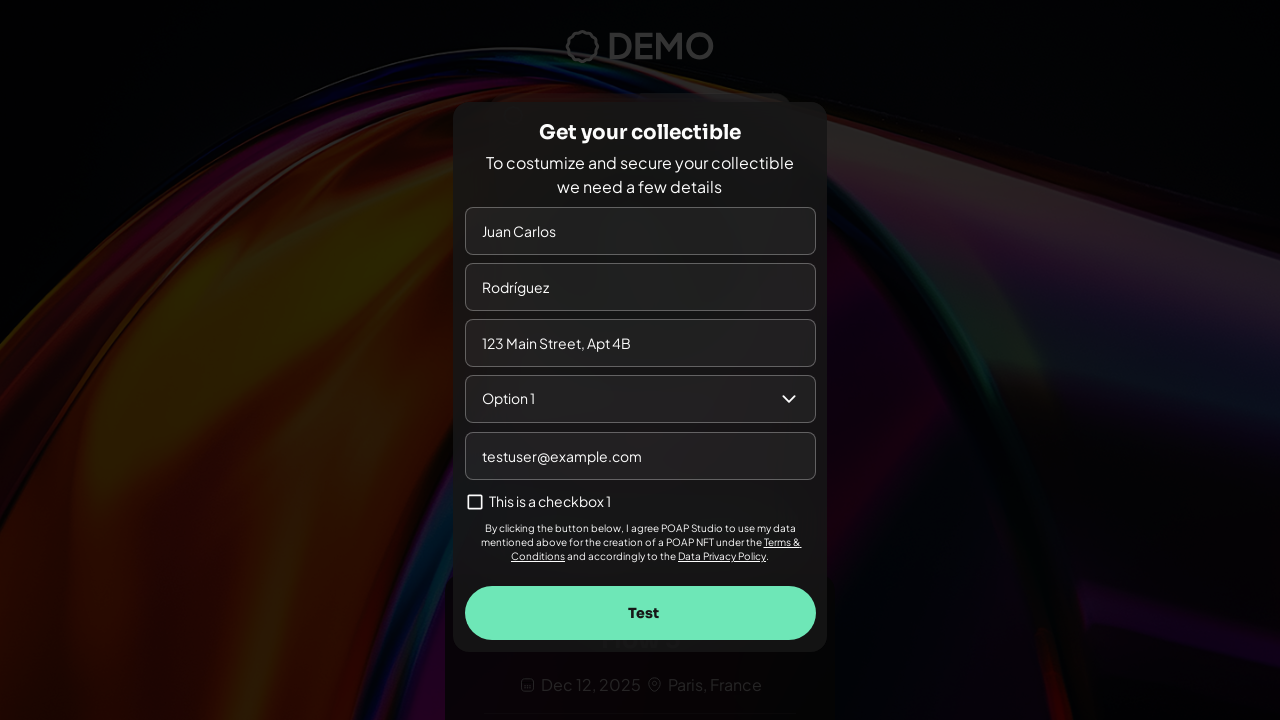

Clicked Test button to submit POAP form at (643, 613) on text="Test"
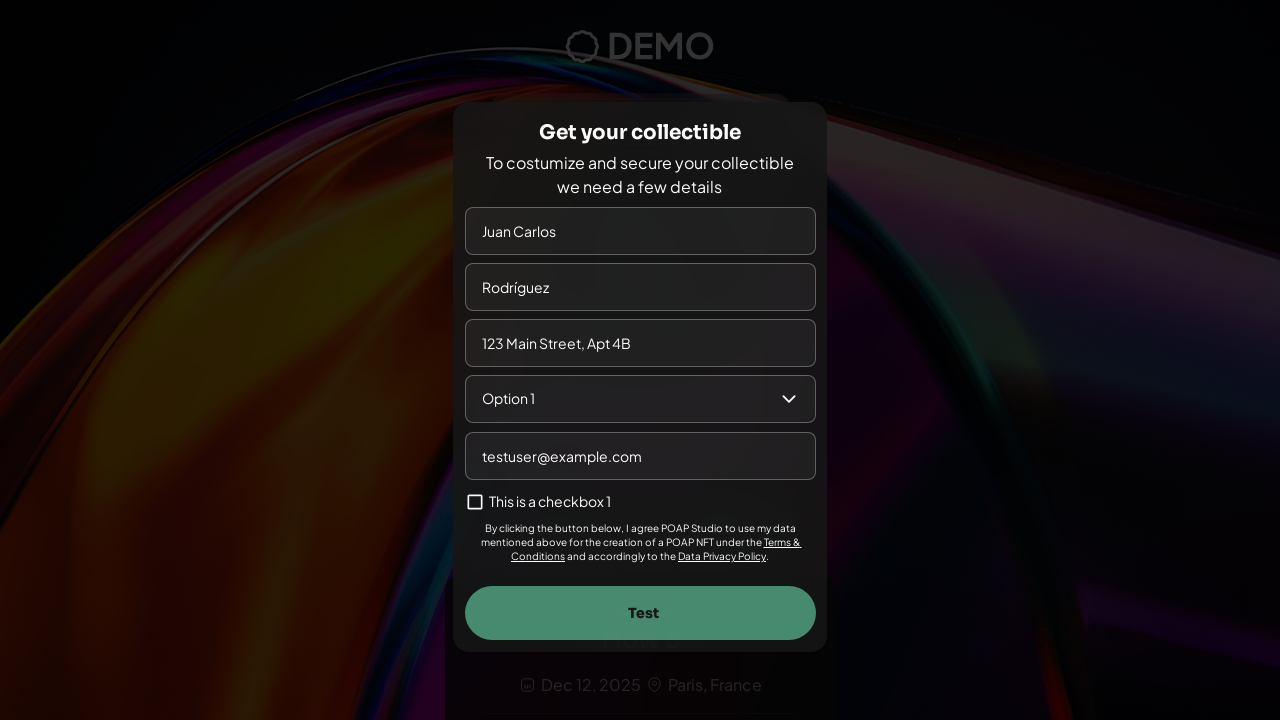

Timeout waiting for redirect or page already navigated
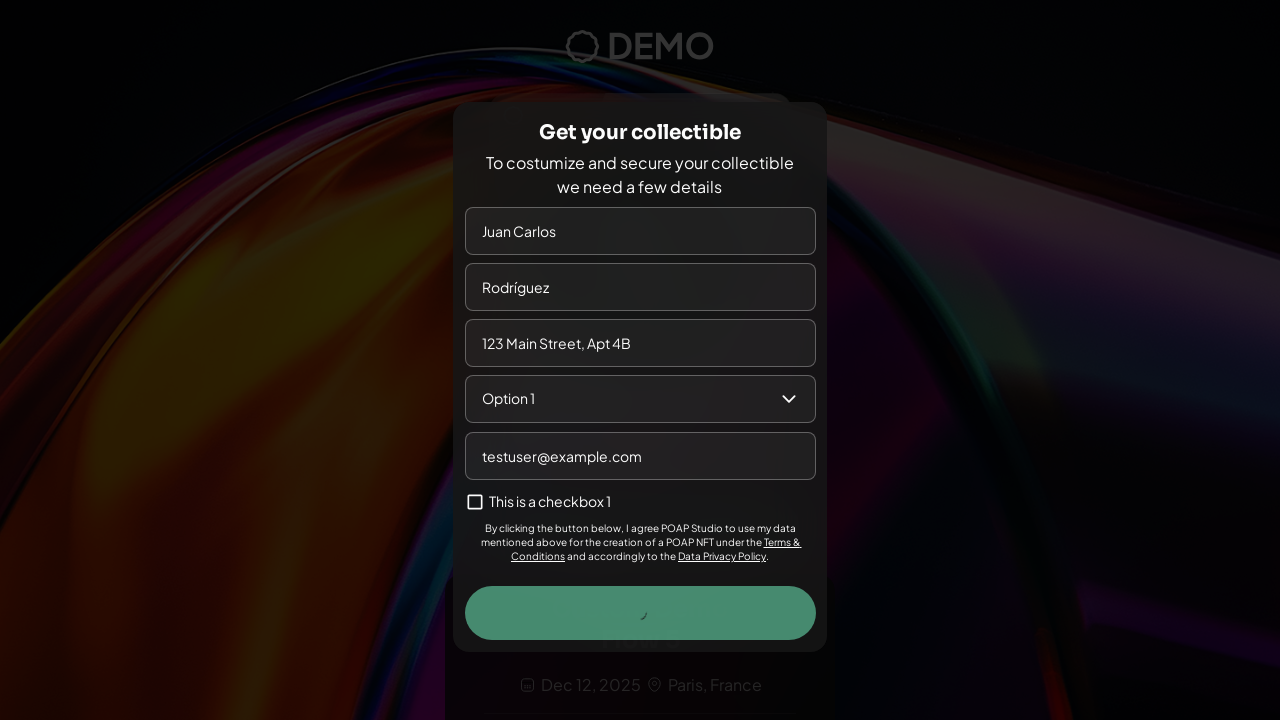

Final wait completed, form submission test finished
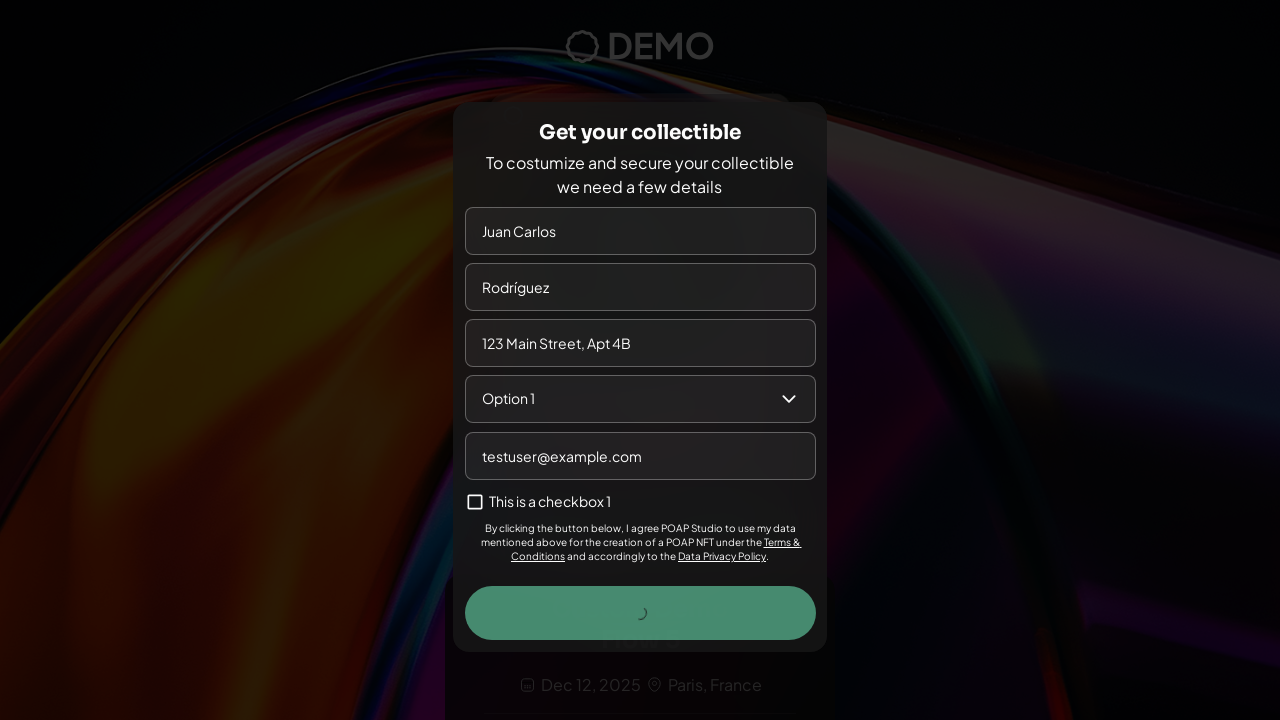

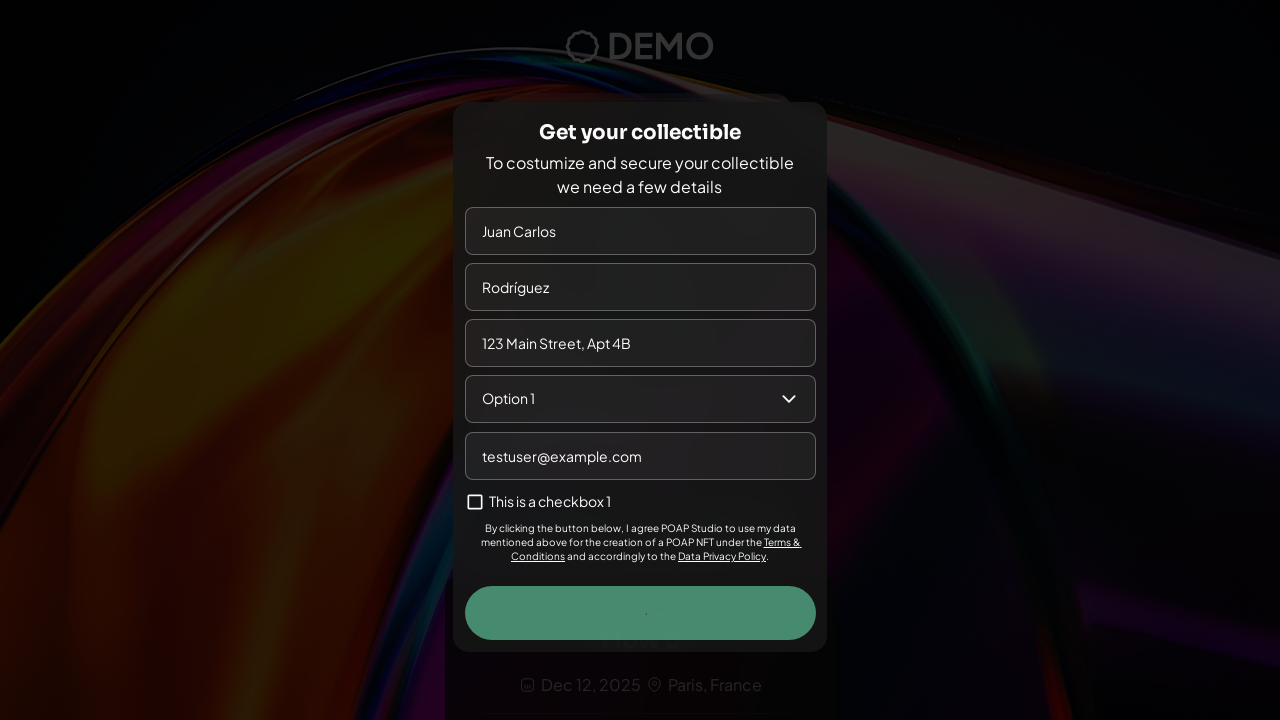